Navigates to Coinglass Liquidation Heat Map page, waits for content to load, and clicks on a button containing an SVG icon to trigger a chart download action.

Starting URL: https://www.coinglass.com/vi/pro/futures/LiquidationHeatMap

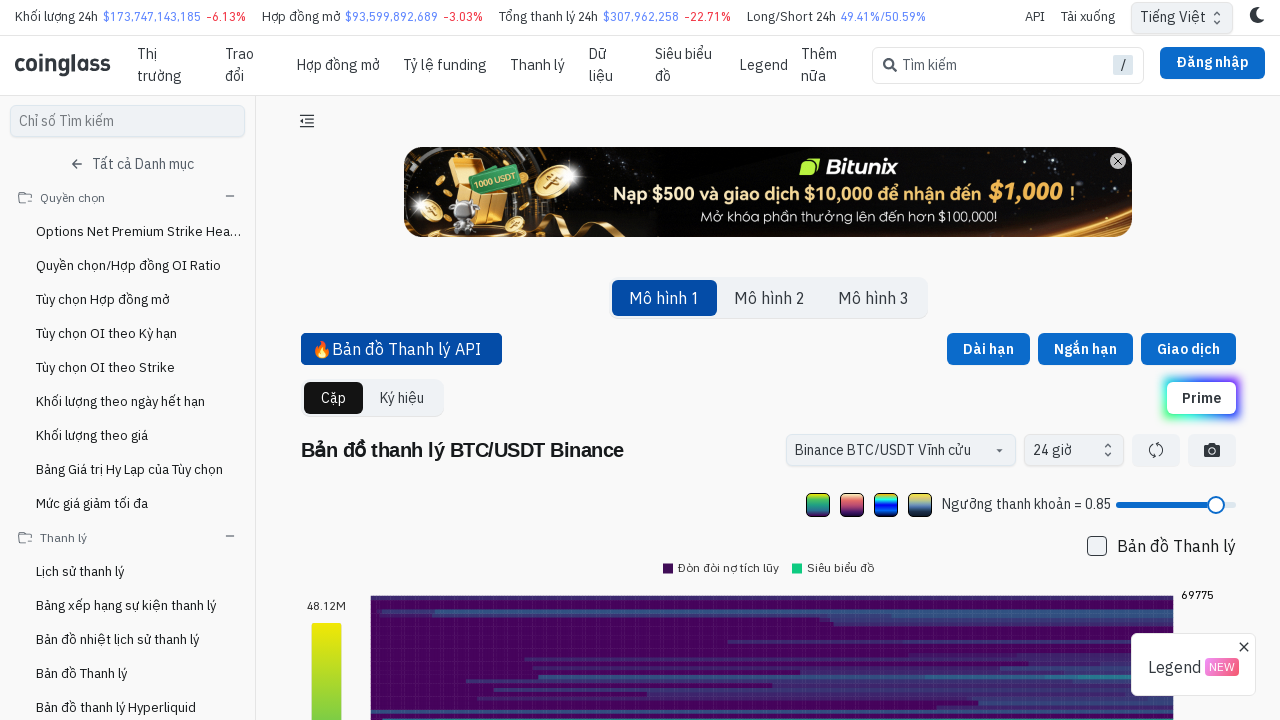

Waited 5 seconds for page content to load
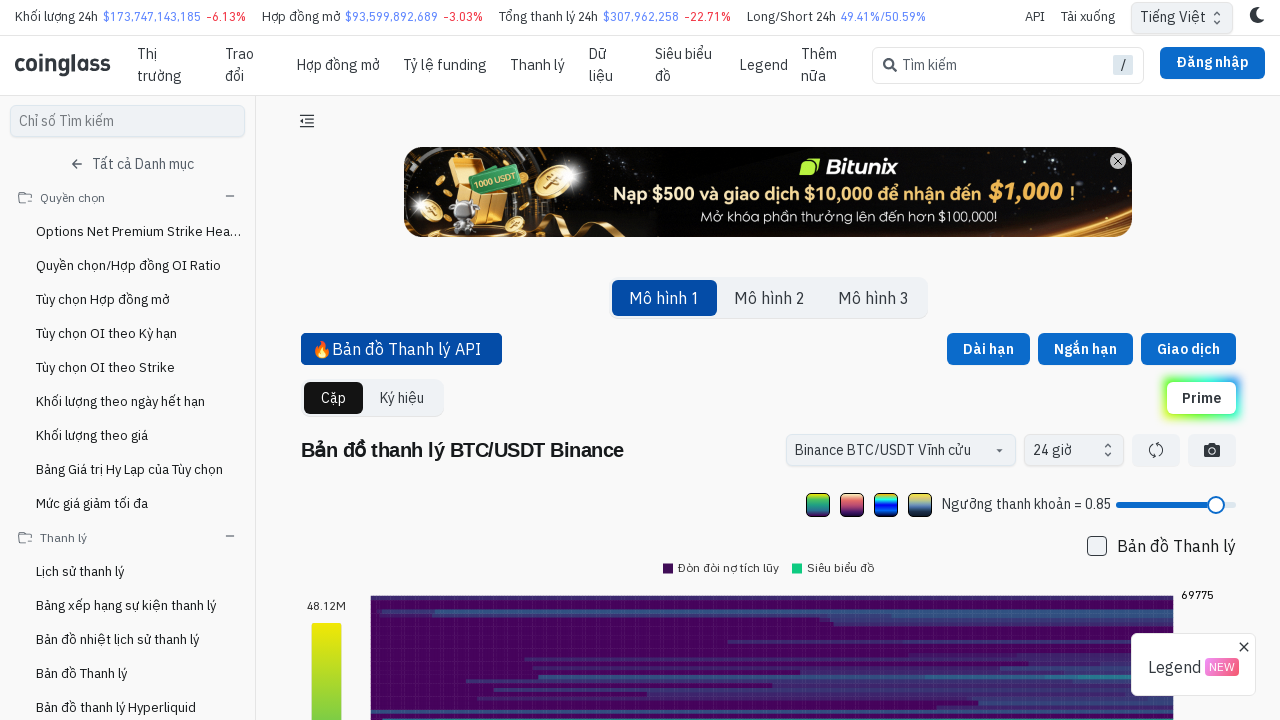

Found all buttons on the page
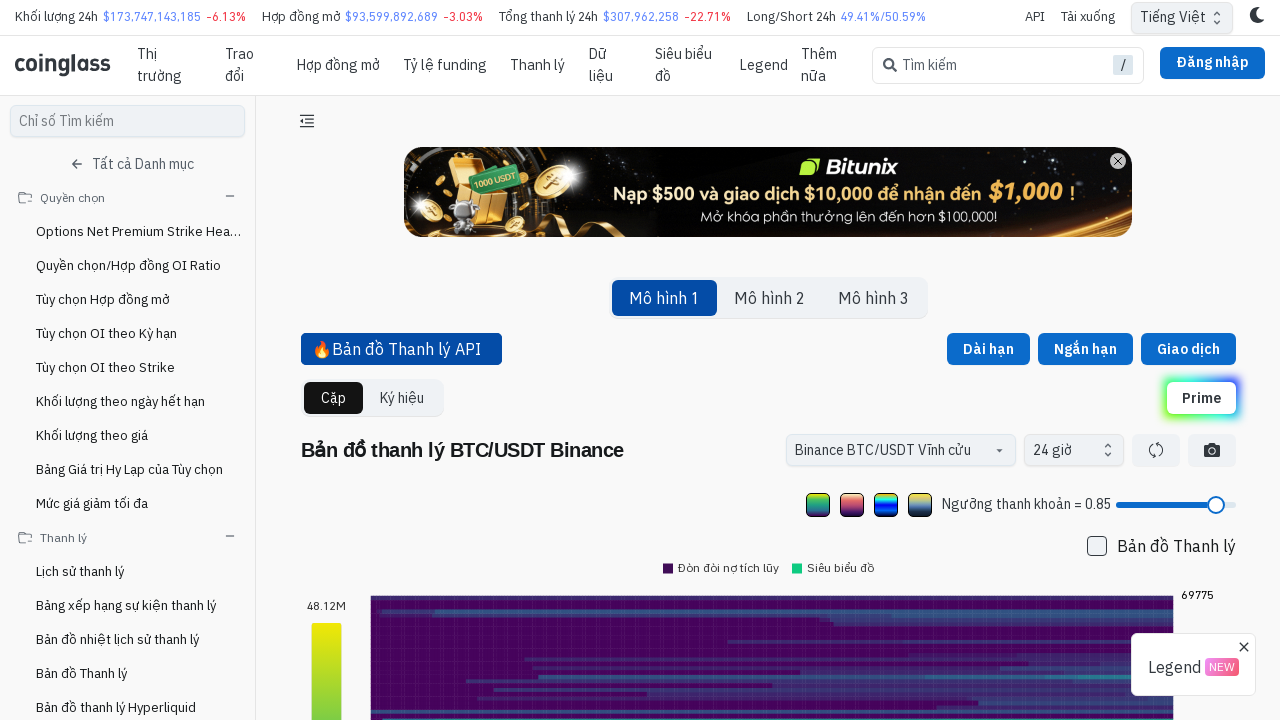

Clicked button containing SVG icon to trigger chart download
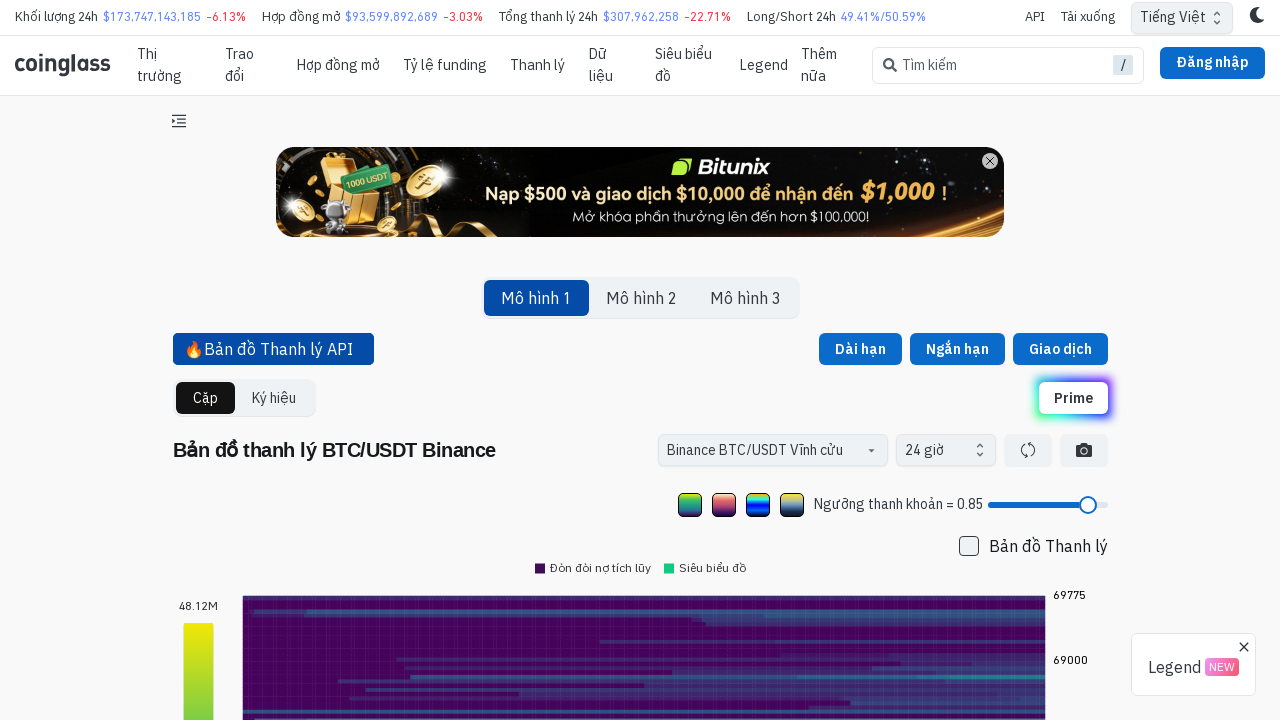

Waited 2 seconds for chart download action to complete
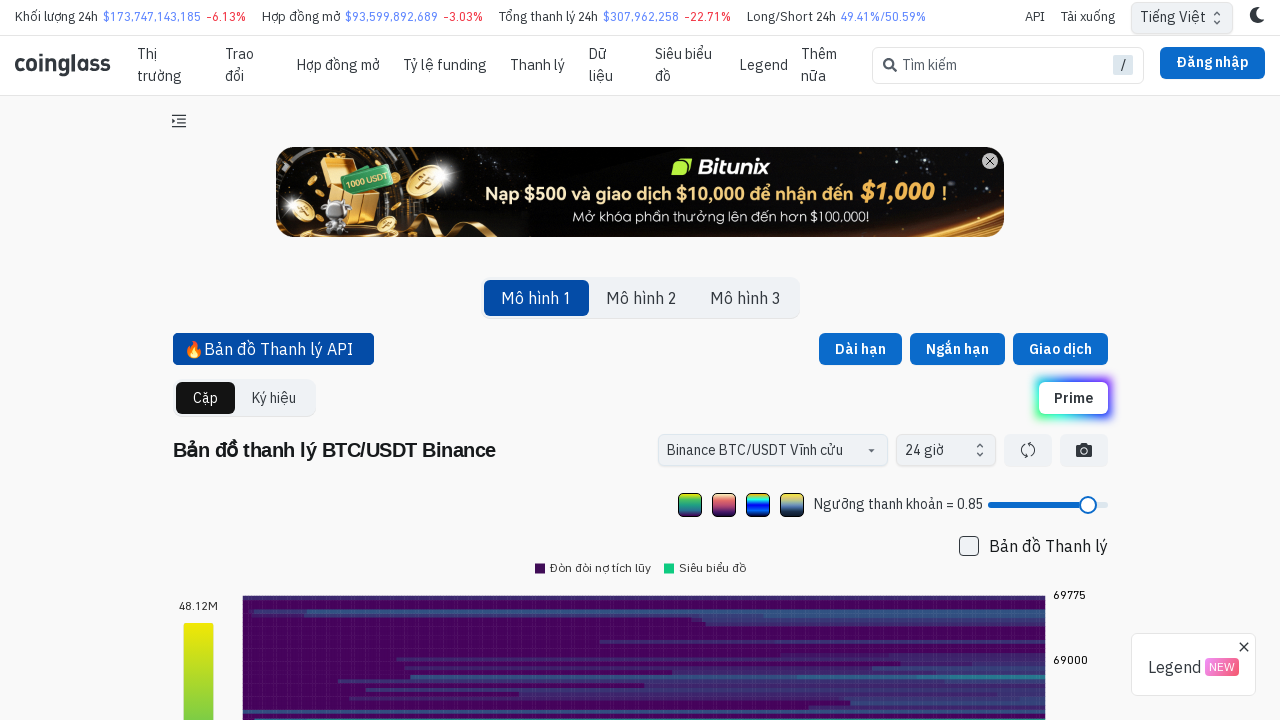

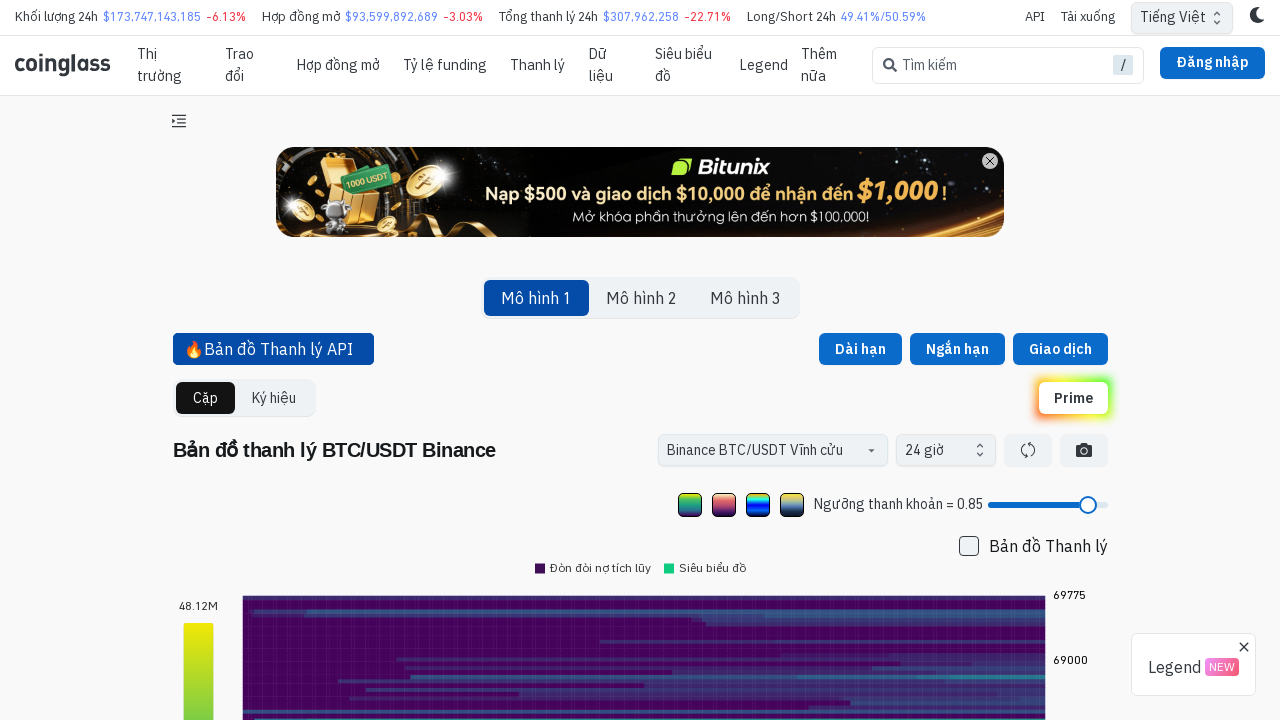